Navigates to Flipkart homepage and verifies the page loads by checking that the page title and content are accessible.

Starting URL: https://www.flipkart.com/

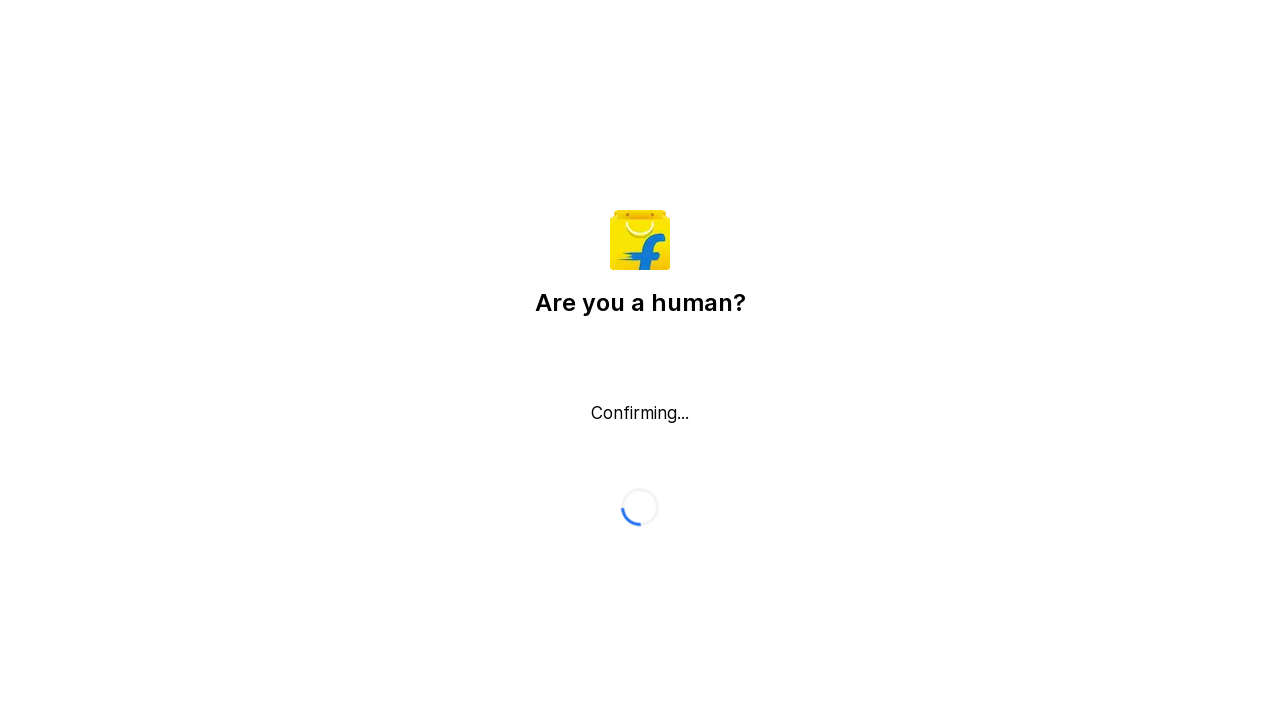

Waited for page to reach 'domcontentloaded' state
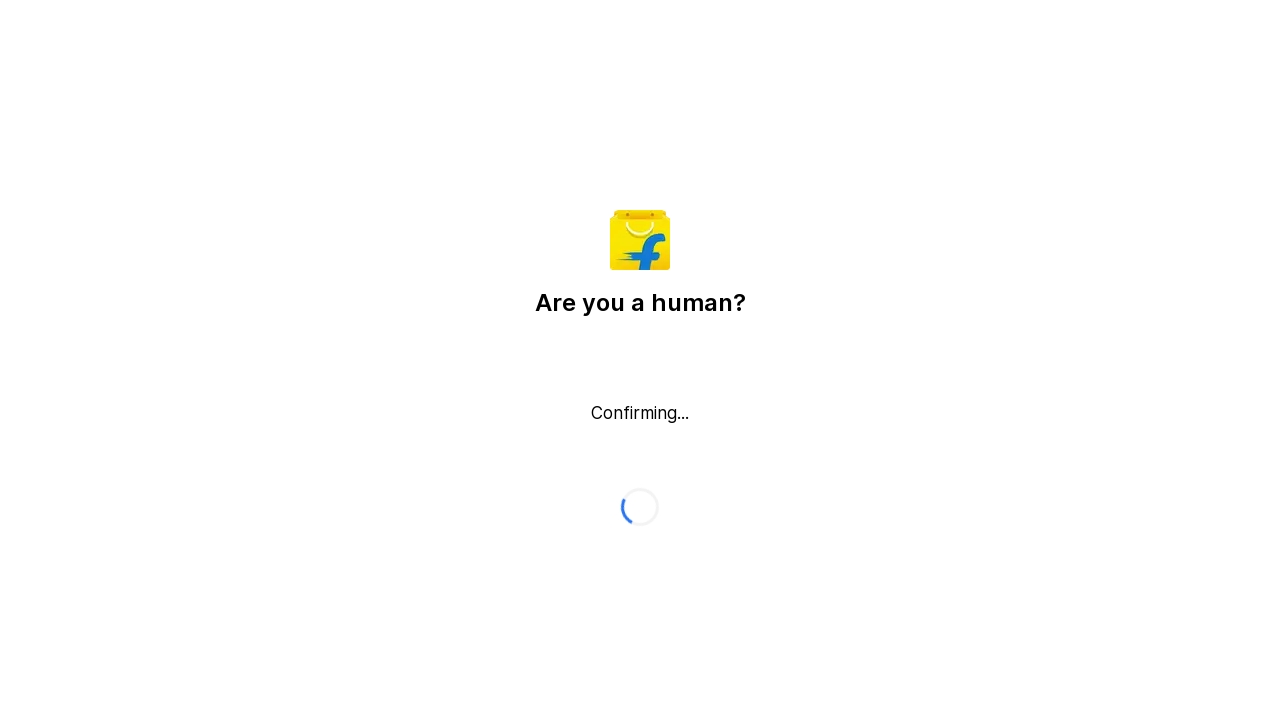

Retrieved page title: Flipkart reCAPTCHA
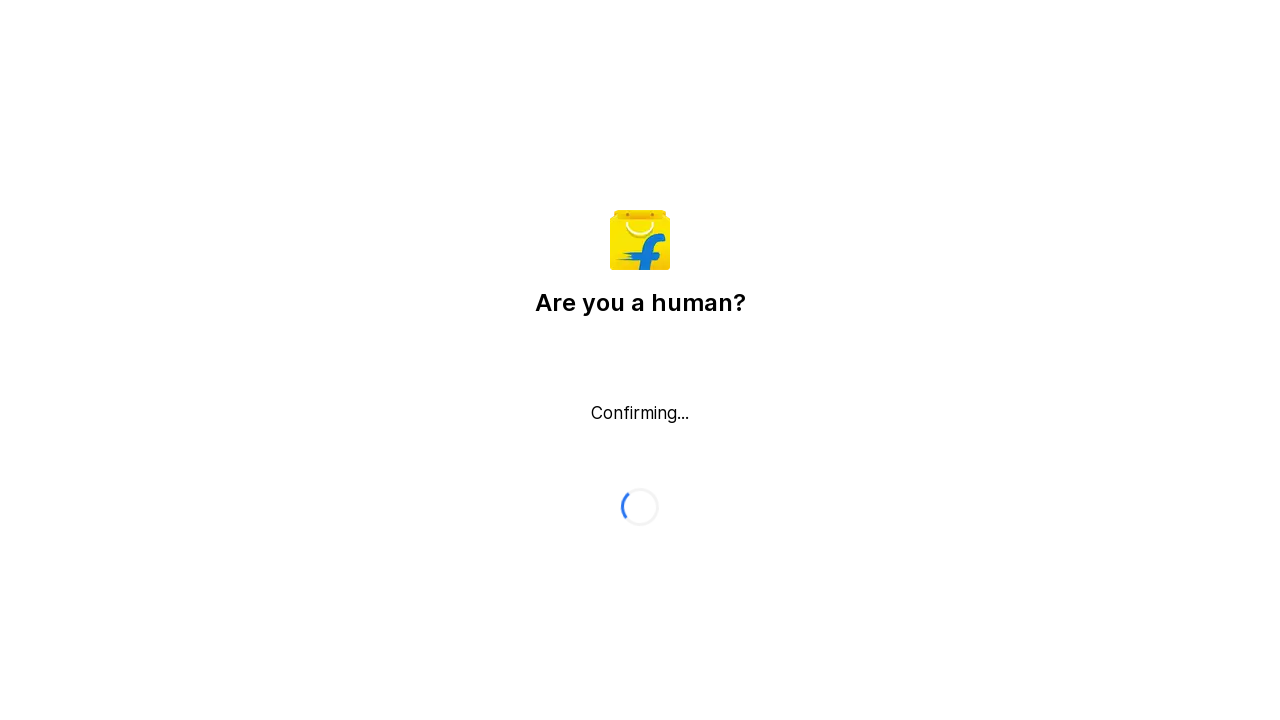

Retrieved current URL: https://www.flipkart.com/
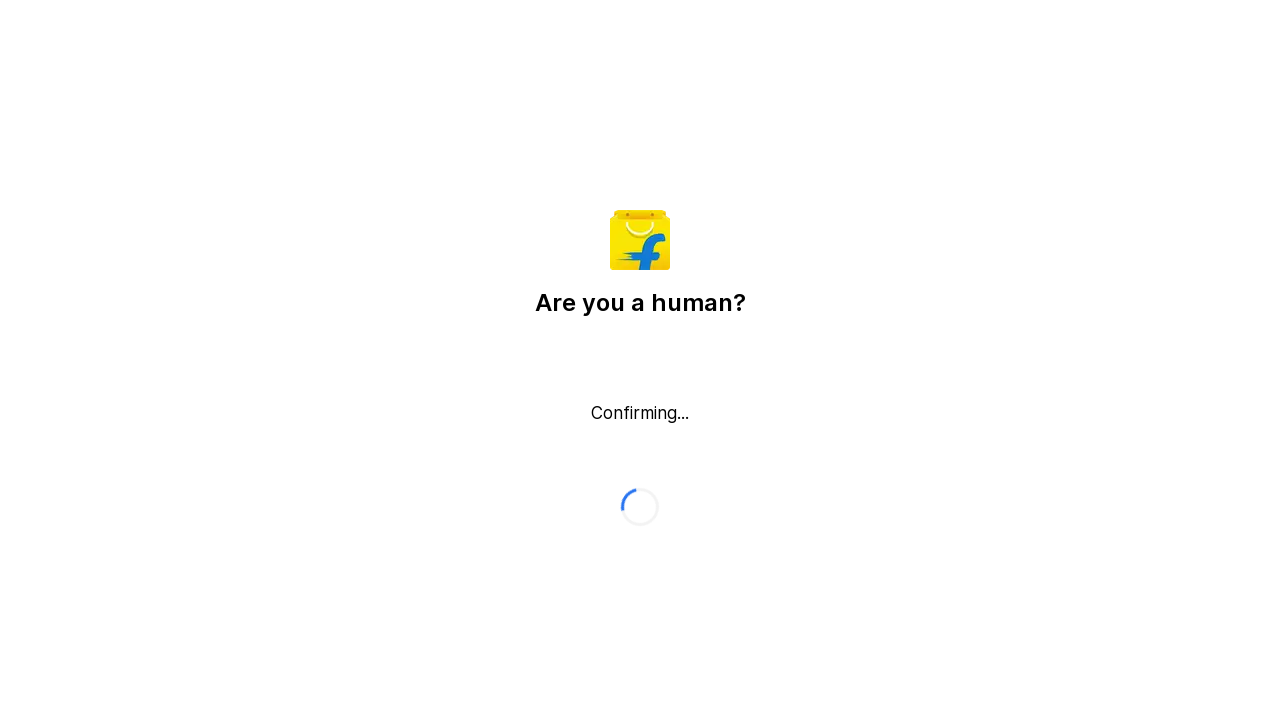

Retrieved page content with length: 856
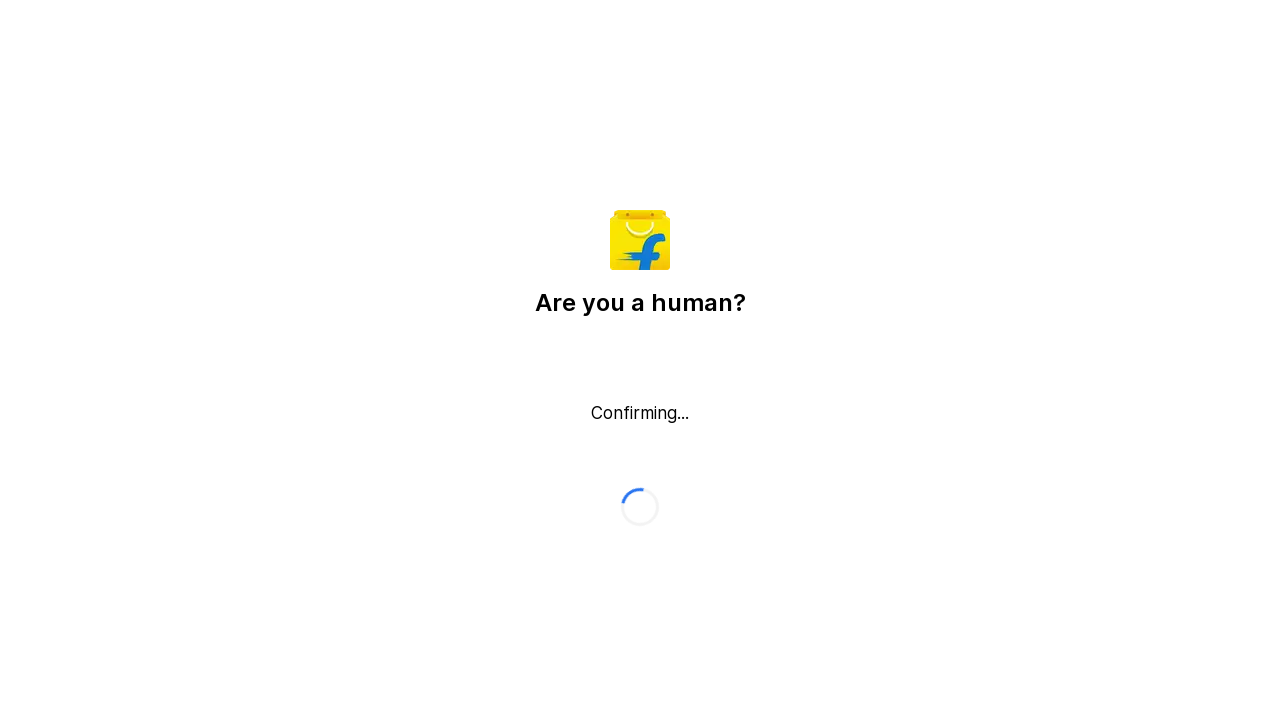

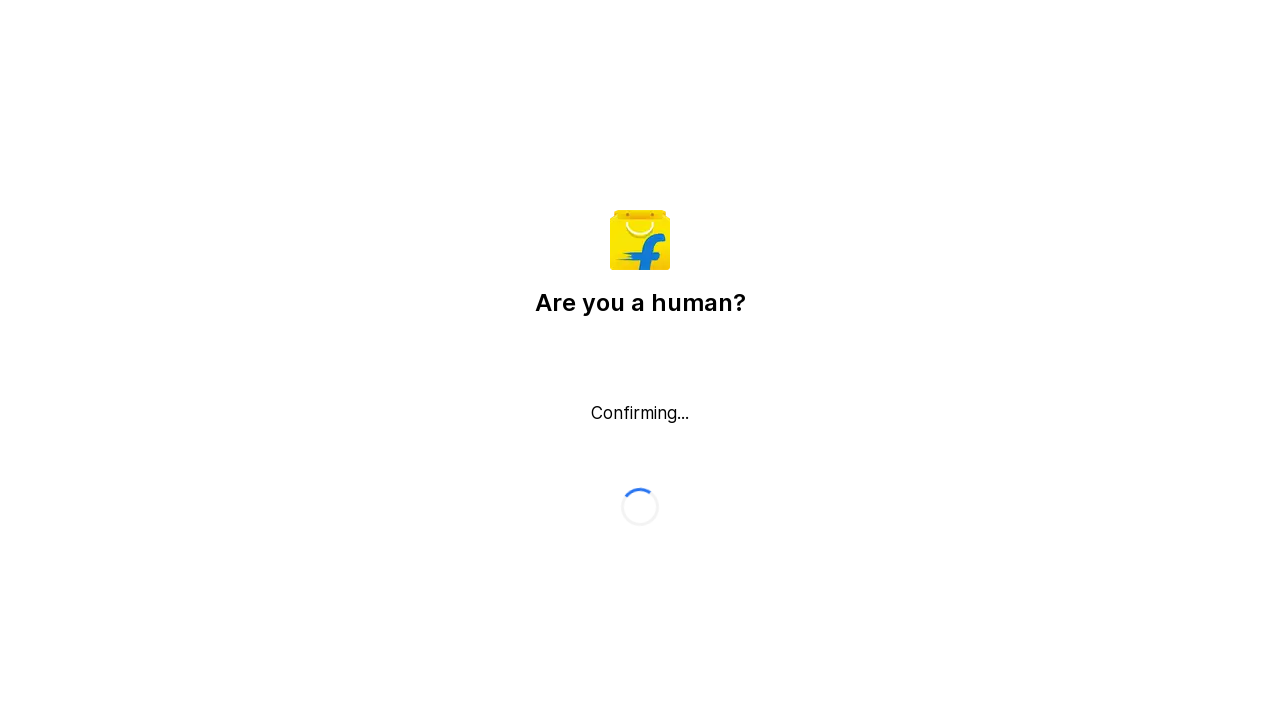